Tests unmarking completed todo items by unchecking their checkboxes

Starting URL: https://demo.playwright.dev/todomvc

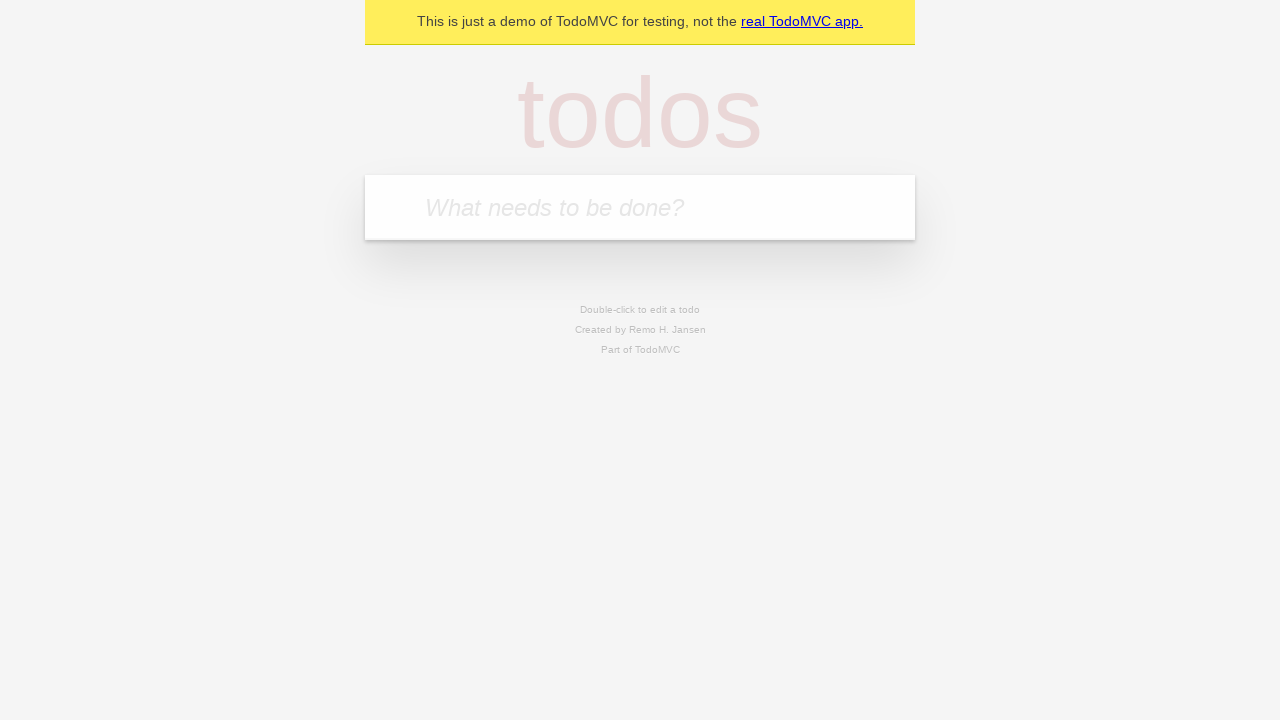

Located the 'What needs to be done?' input field
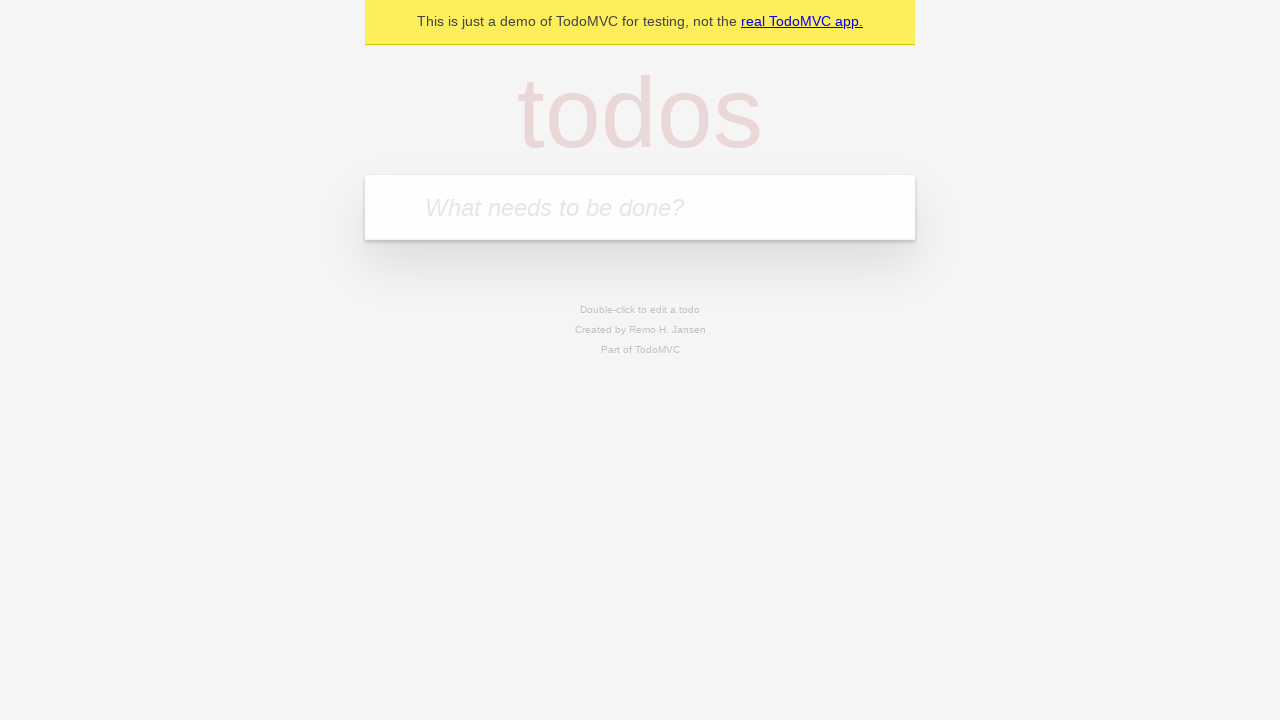

Filled todo input with 'buy some cheese' on internal:attr=[placeholder="What needs to be done?"i]
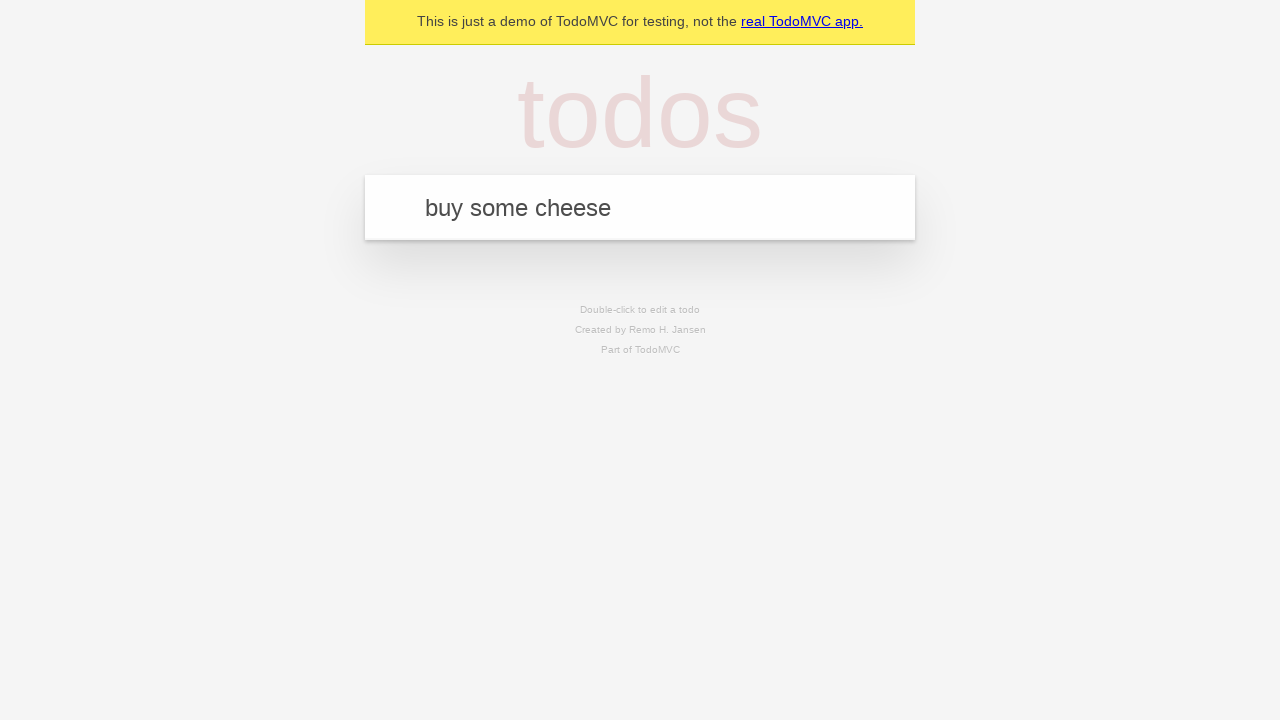

Pressed Enter to create todo item 'buy some cheese' on internal:attr=[placeholder="What needs to be done?"i]
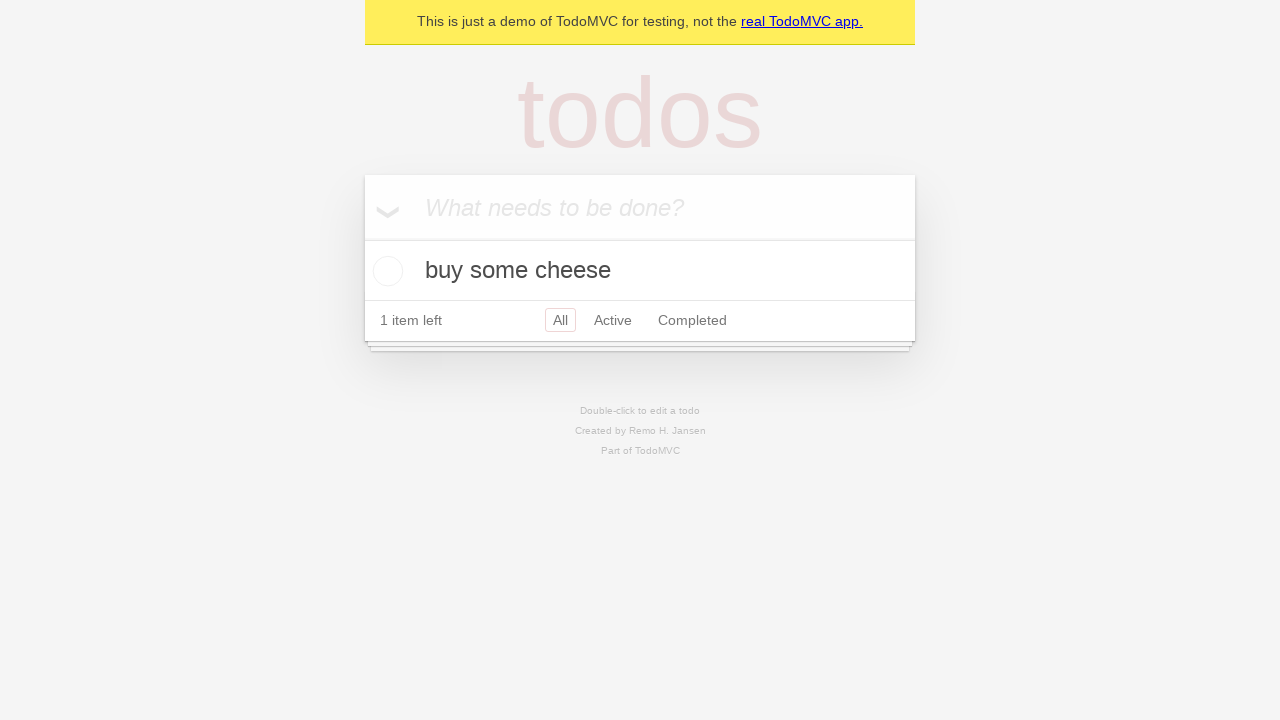

Filled todo input with 'feed the cat' on internal:attr=[placeholder="What needs to be done?"i]
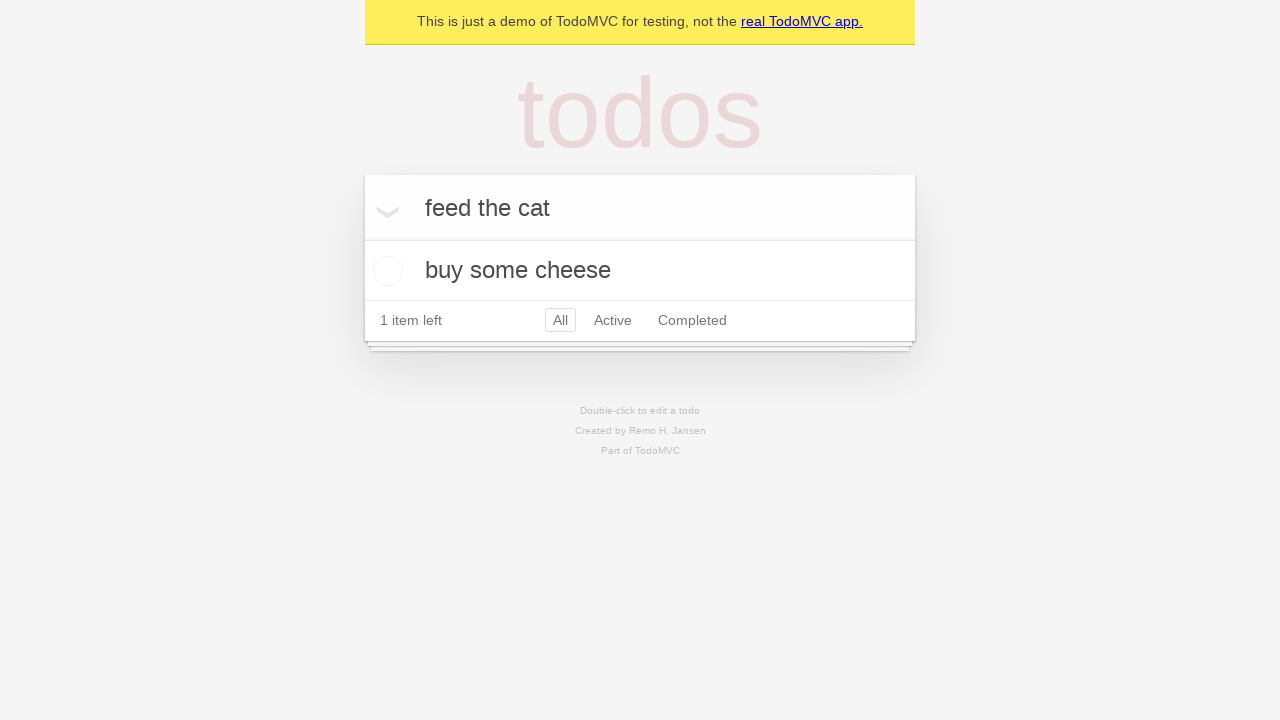

Pressed Enter to create todo item 'feed the cat' on internal:attr=[placeholder="What needs to be done?"i]
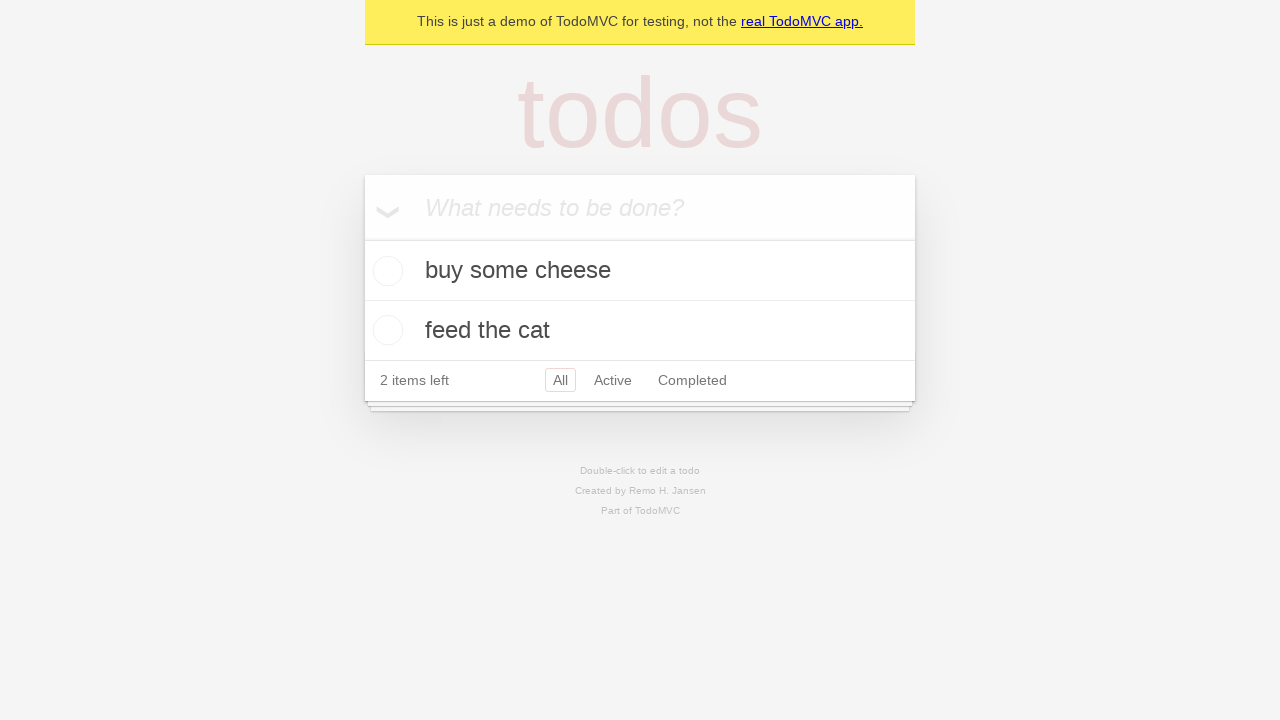

Waited for both todo items to be created
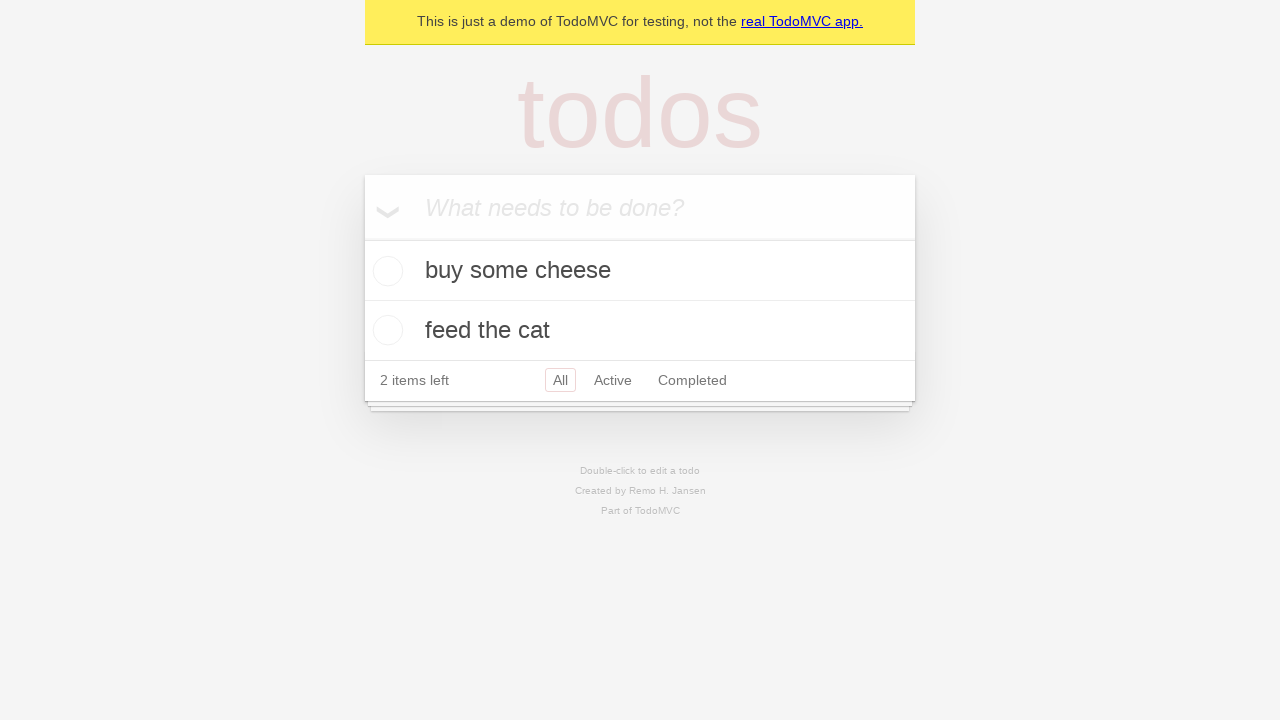

Located the first todo item
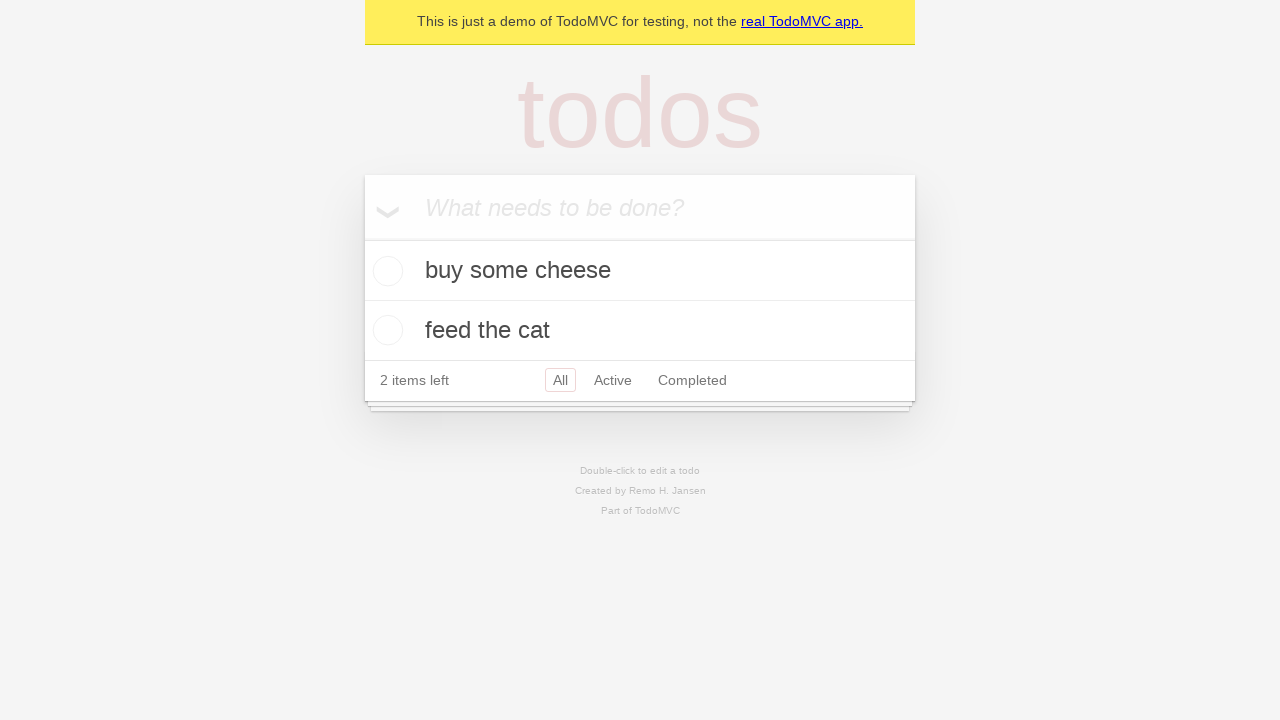

Located the checkbox for the first todo item
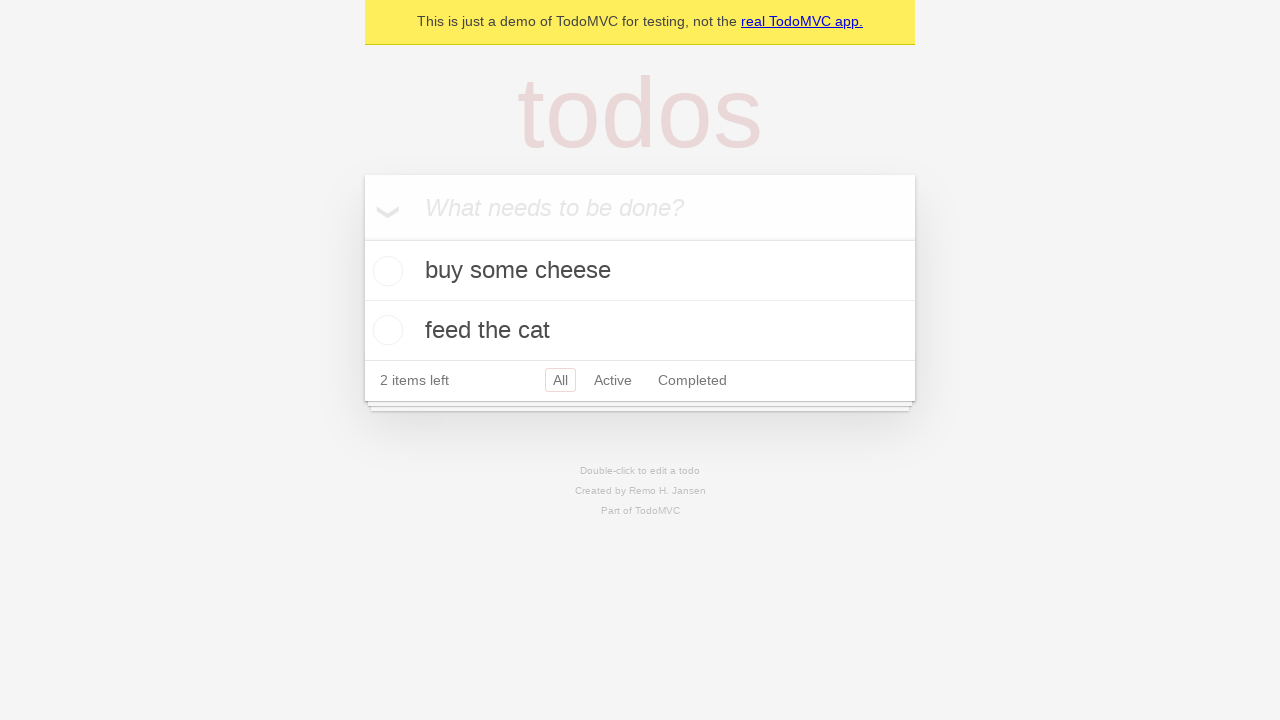

Checked the first todo item checkbox at (385, 271) on internal:testid=[data-testid="todo-item"s] >> nth=0 >> internal:role=checkbox
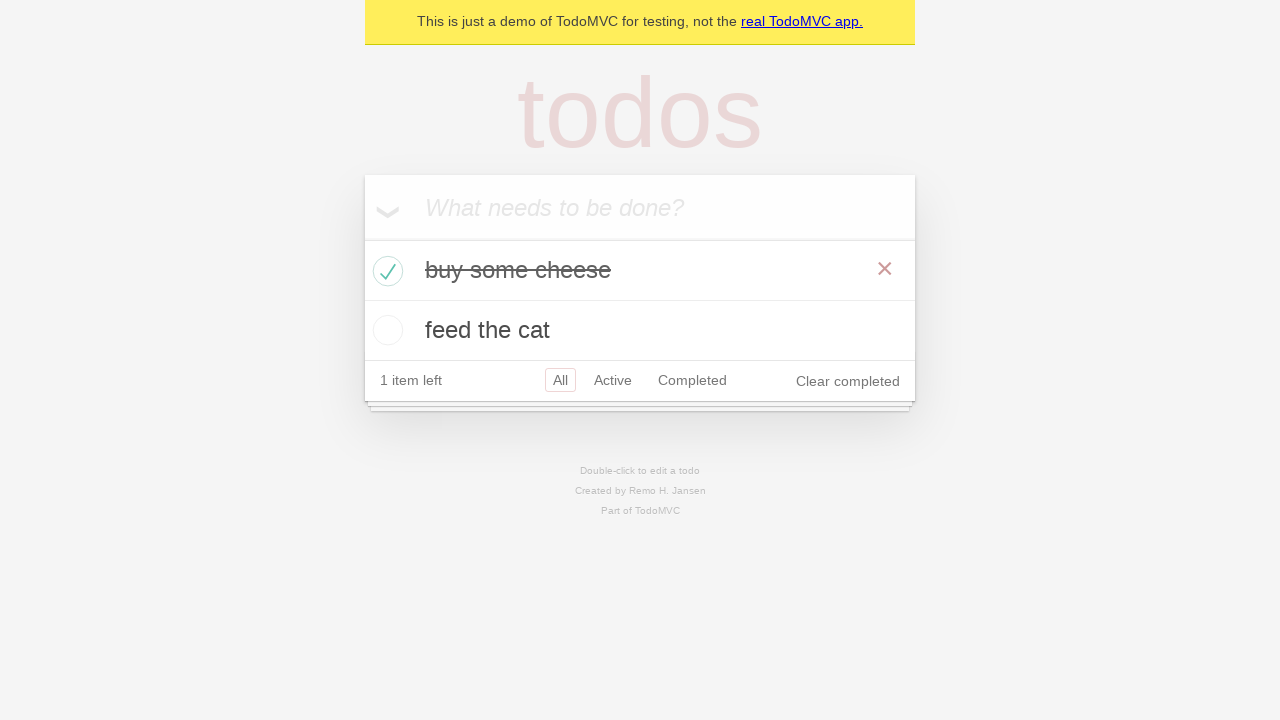

Unchecked the first todo item checkbox to mark it as incomplete at (385, 271) on internal:testid=[data-testid="todo-item"s] >> nth=0 >> internal:role=checkbox
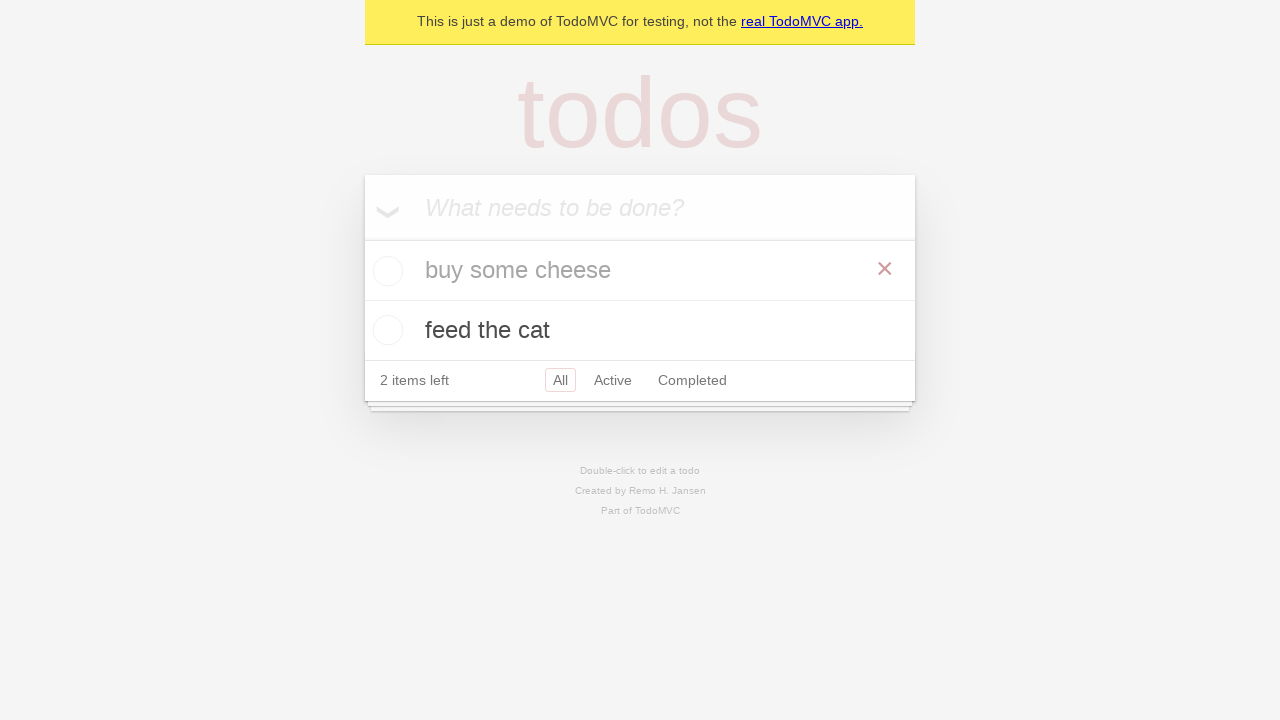

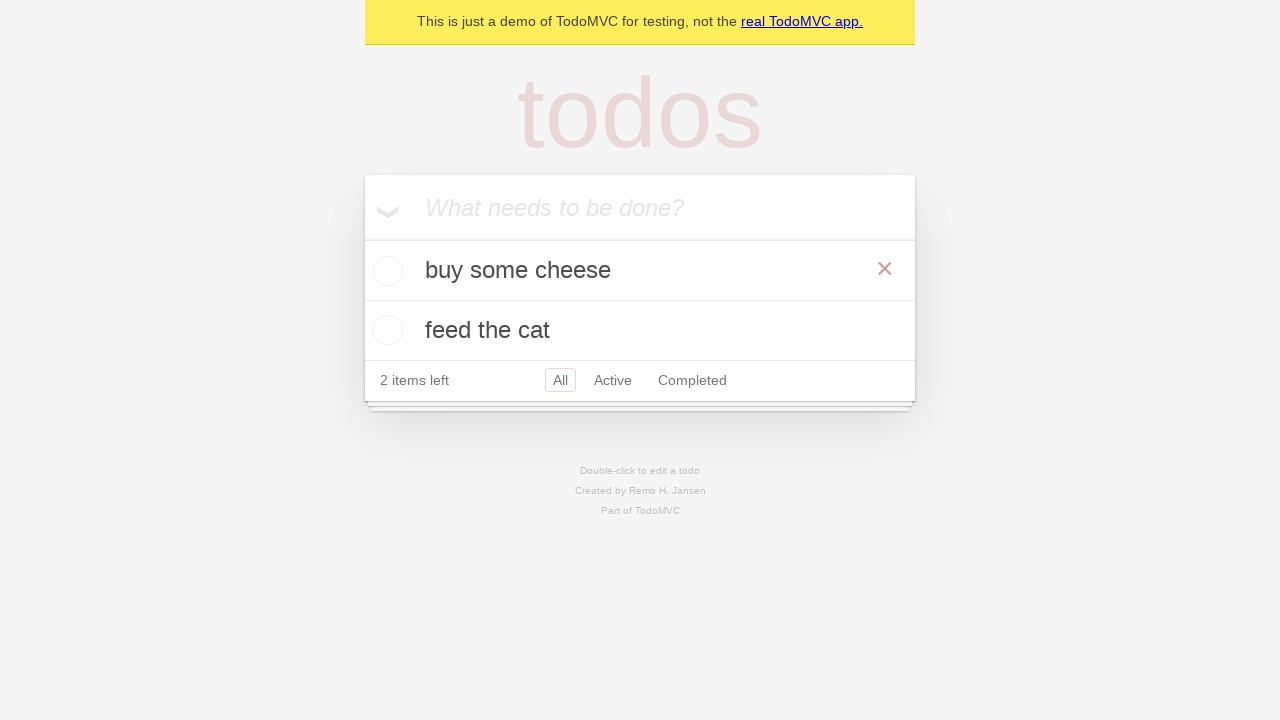